Gets the title of the OpenCart demo page

Starting URL: https://naveenautomationlabs.com/opencart/

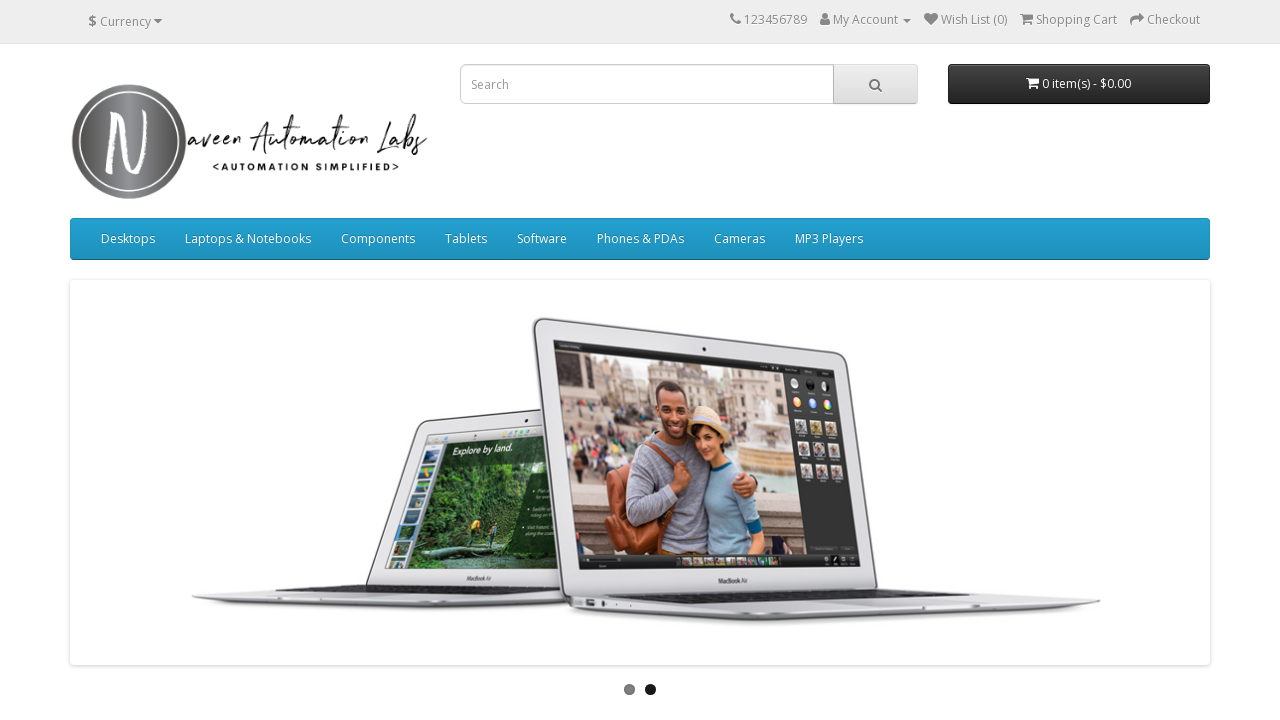

Navigated to OpenCart demo page
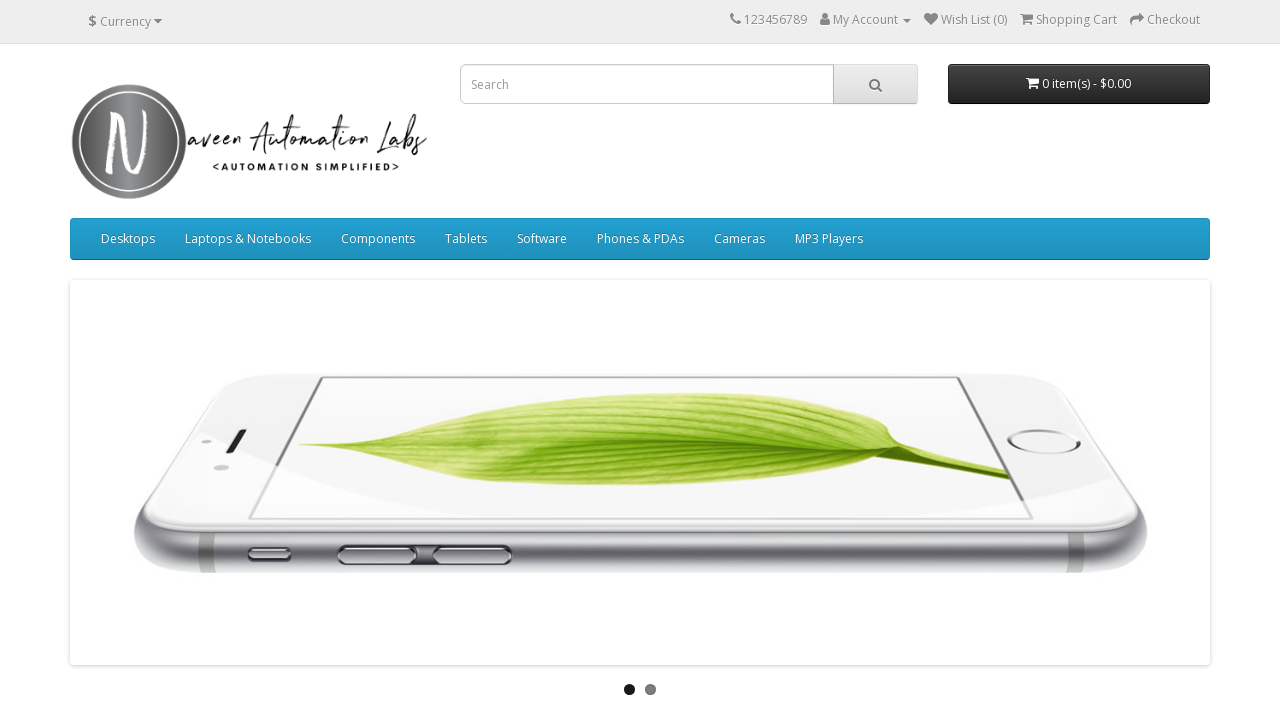

Retrieved page title
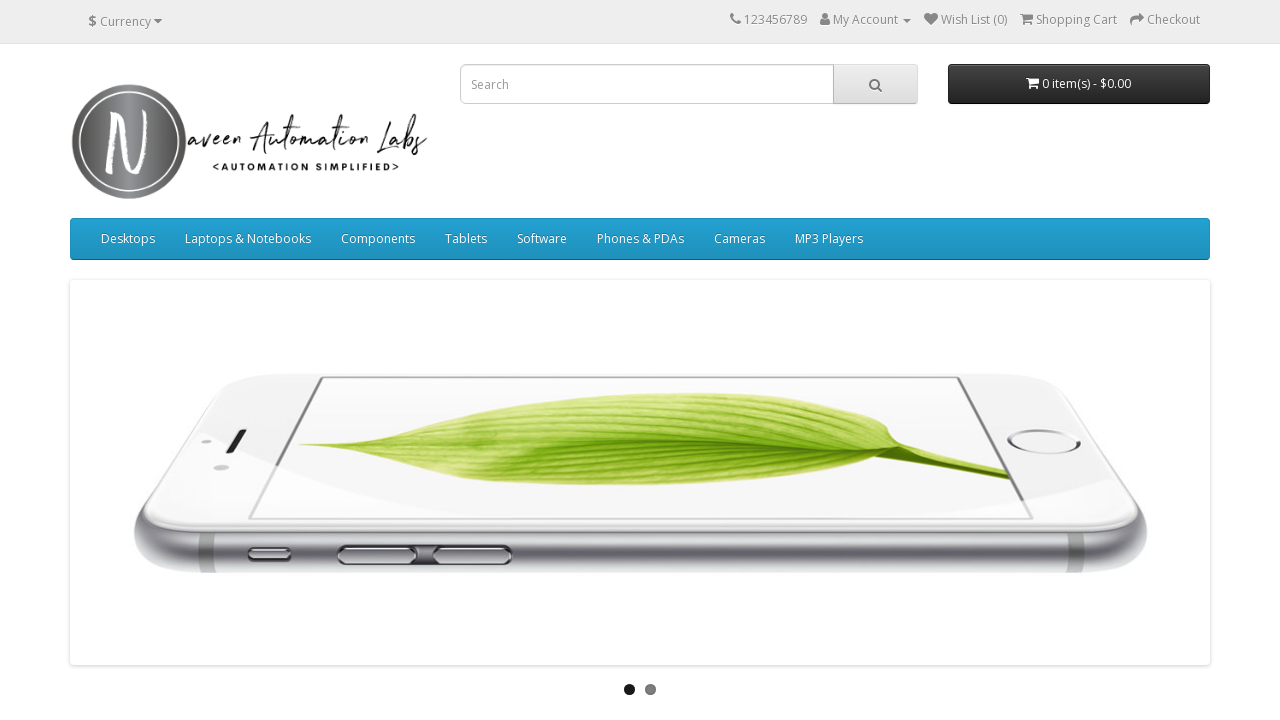

Printed page title: Your Store
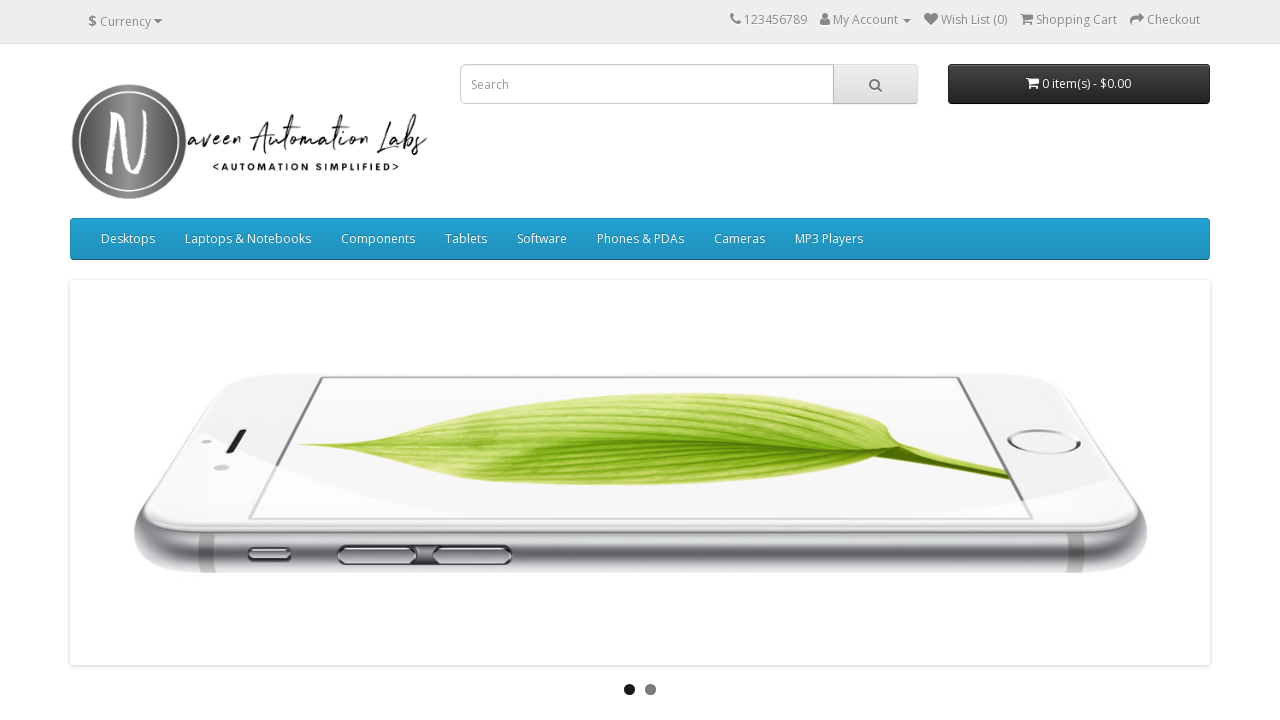

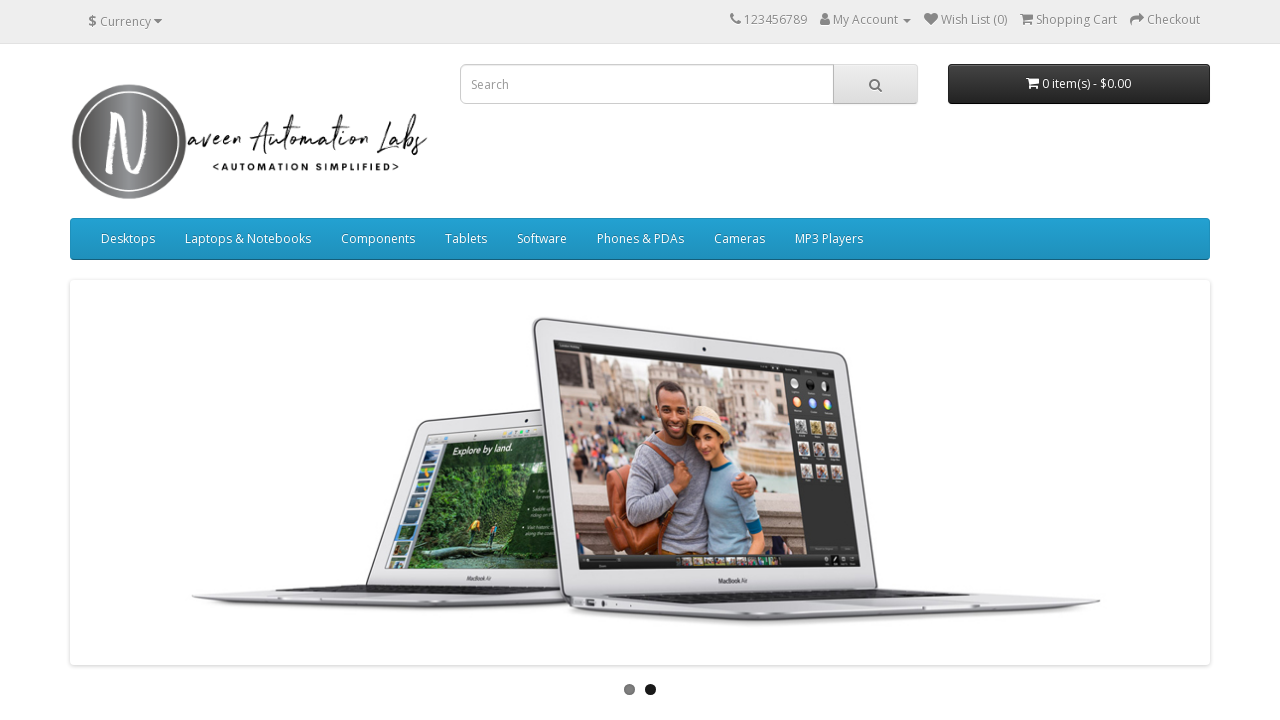